Tests the text box form by filling in full name, email, current address, and permanent address fields, then submits the form.

Starting URL: https://demoqa.com/text-box

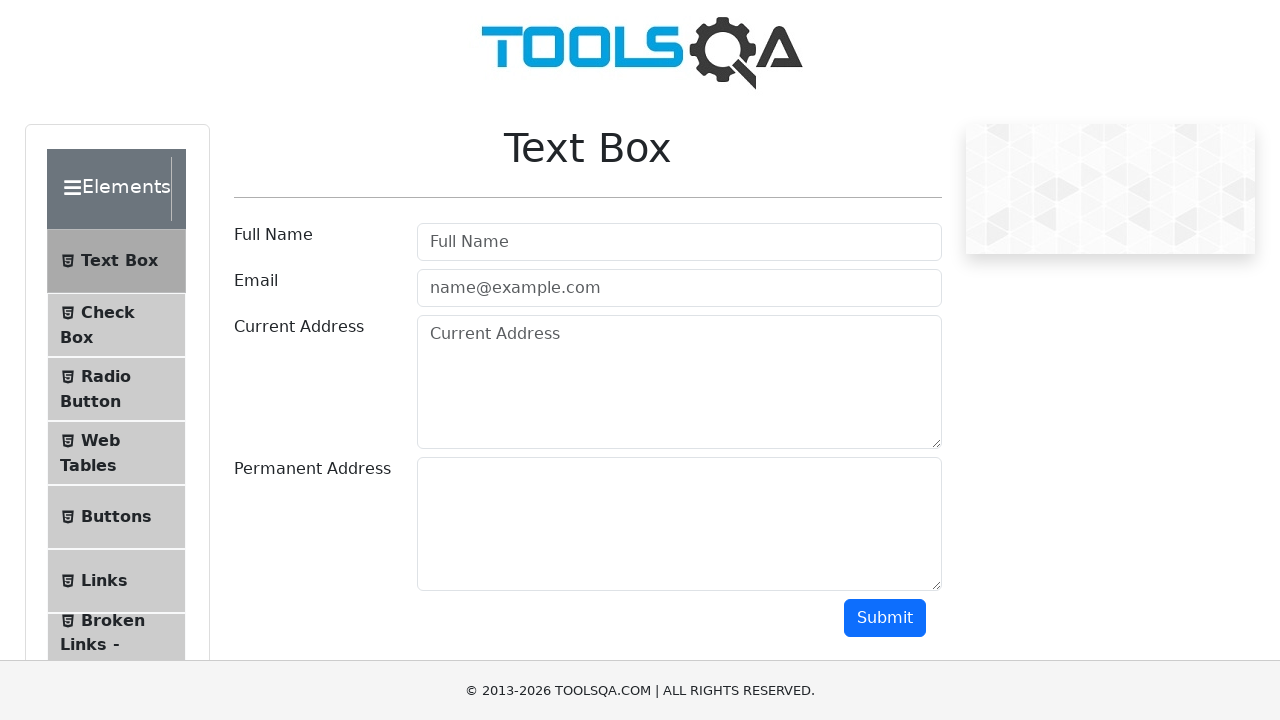

Filled Full Name field with 'Monkey' on input[placeholder='Full Name']
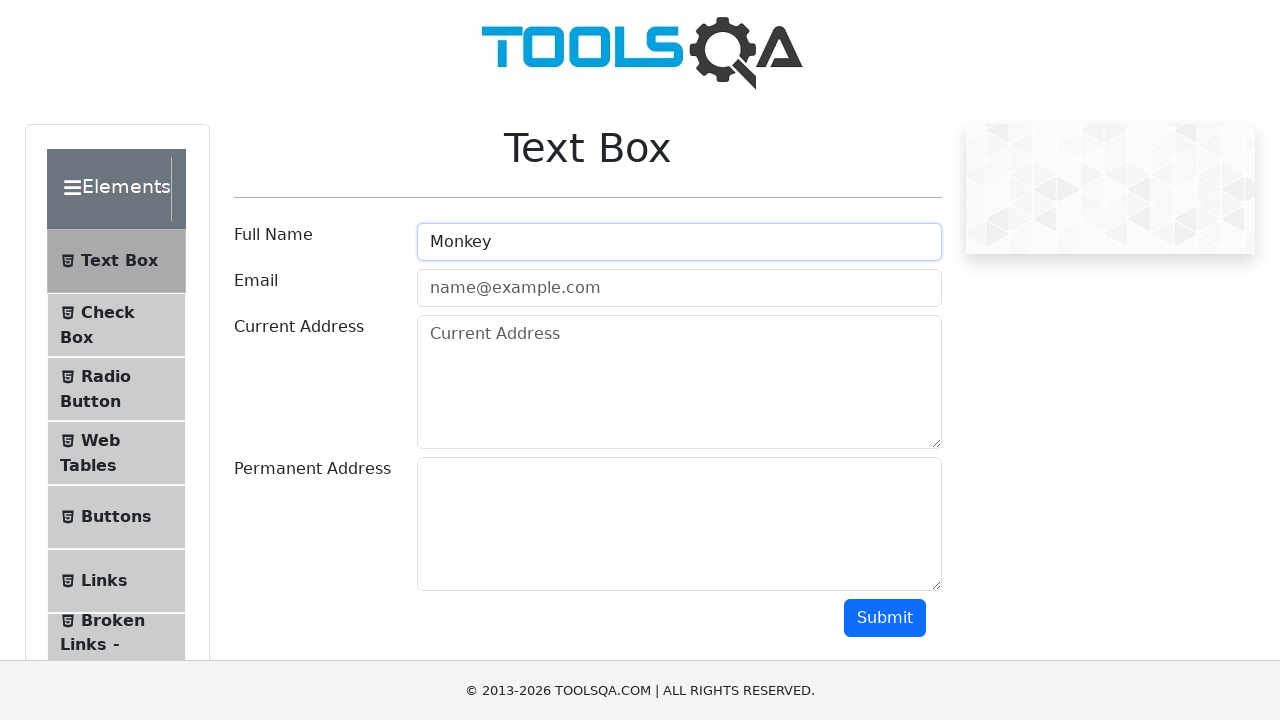

Filled Email field with 'monkey@gmail.com' on input[type='email']
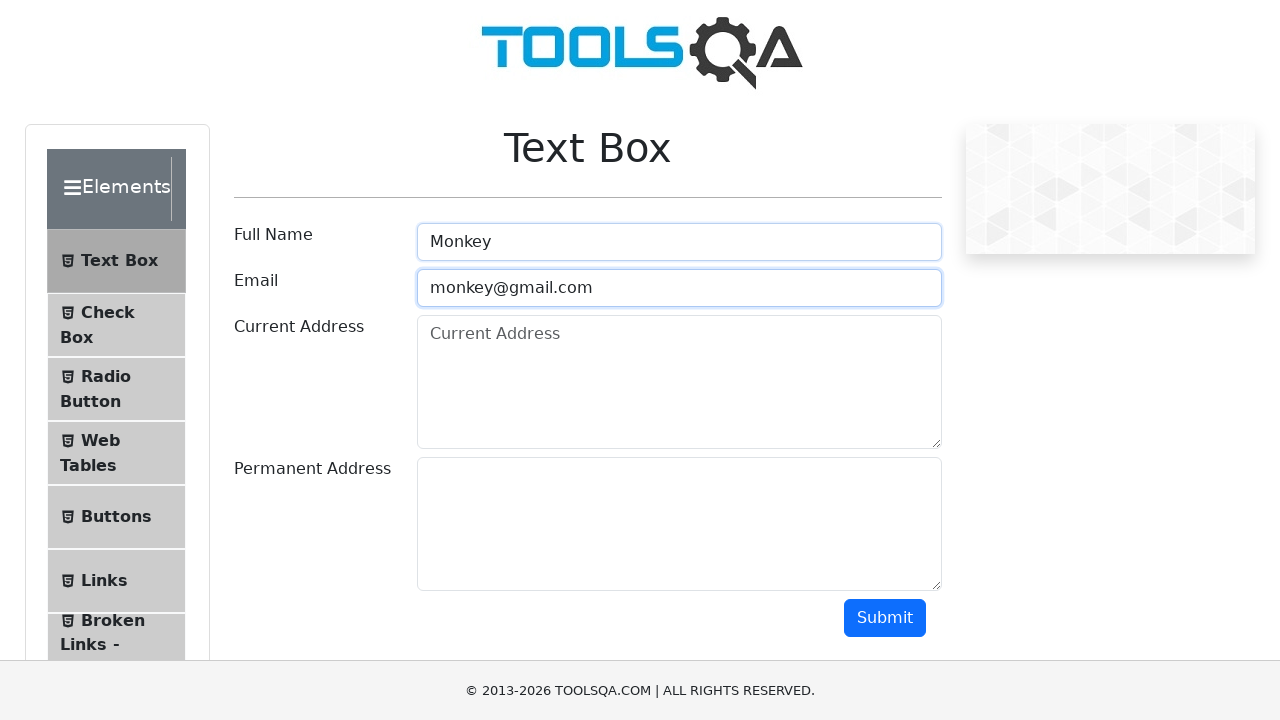

Filled Current Address field with 'Monkey Street 1' on #currentAddress
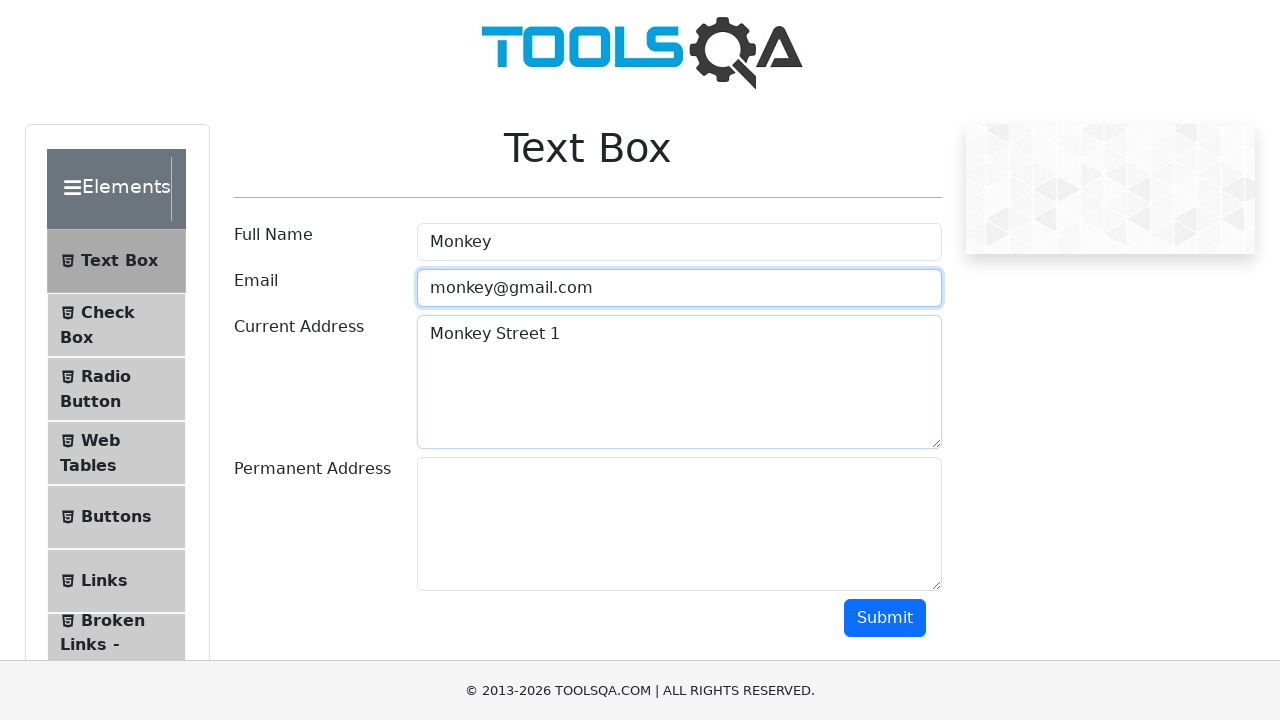

Filled Permanent Address field with 'Monkey avenue 5' on #permanentAddress
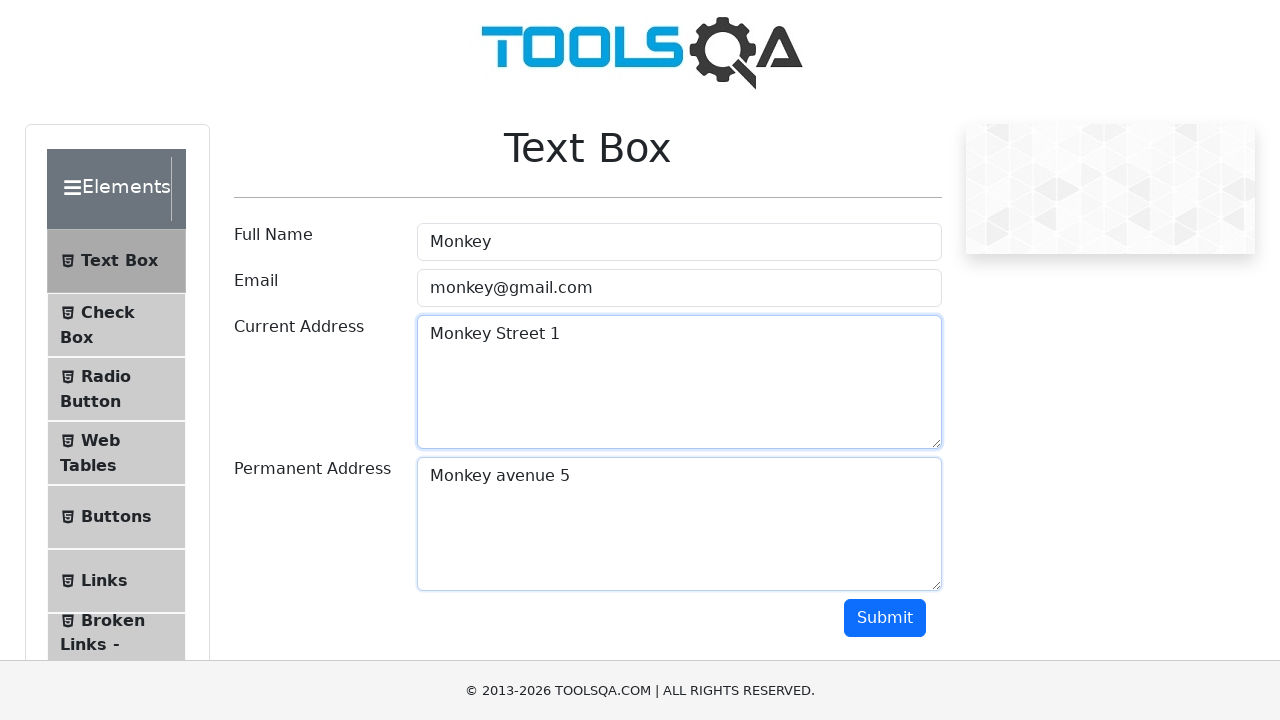

Clicked Submit button to submit the form at (885, 618) on button:has-text('Submit')
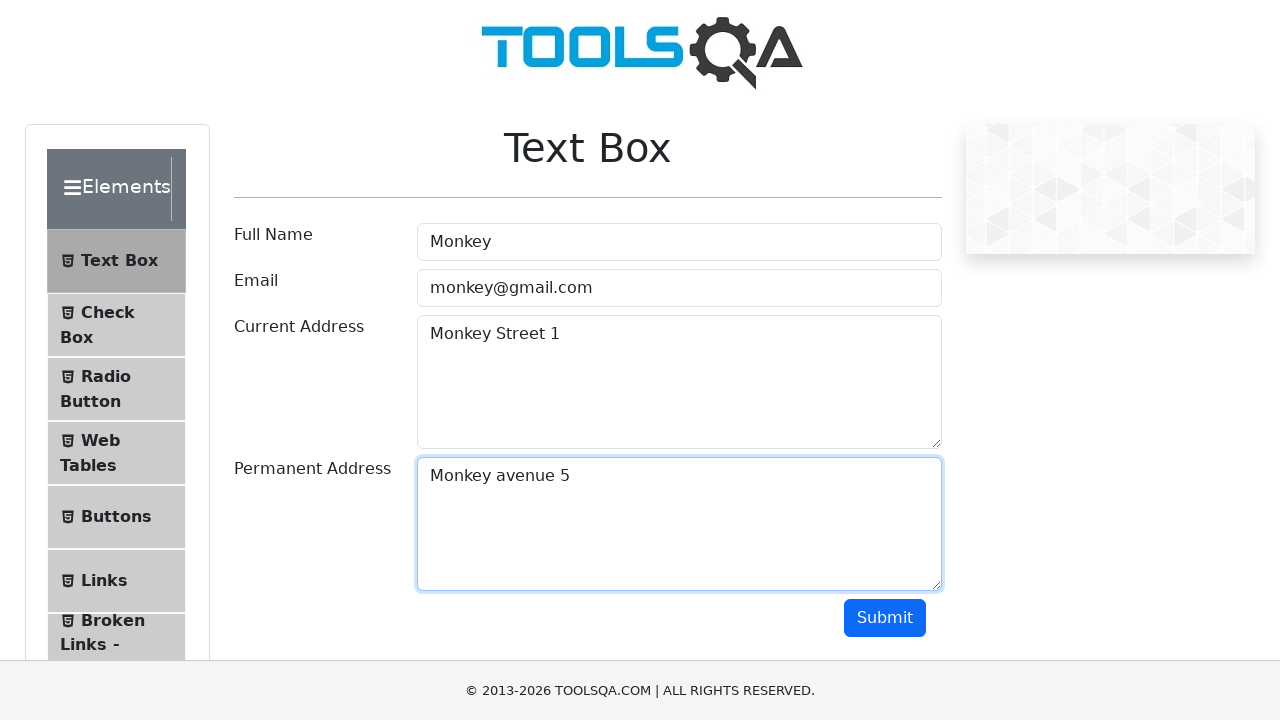

Form submission output appeared
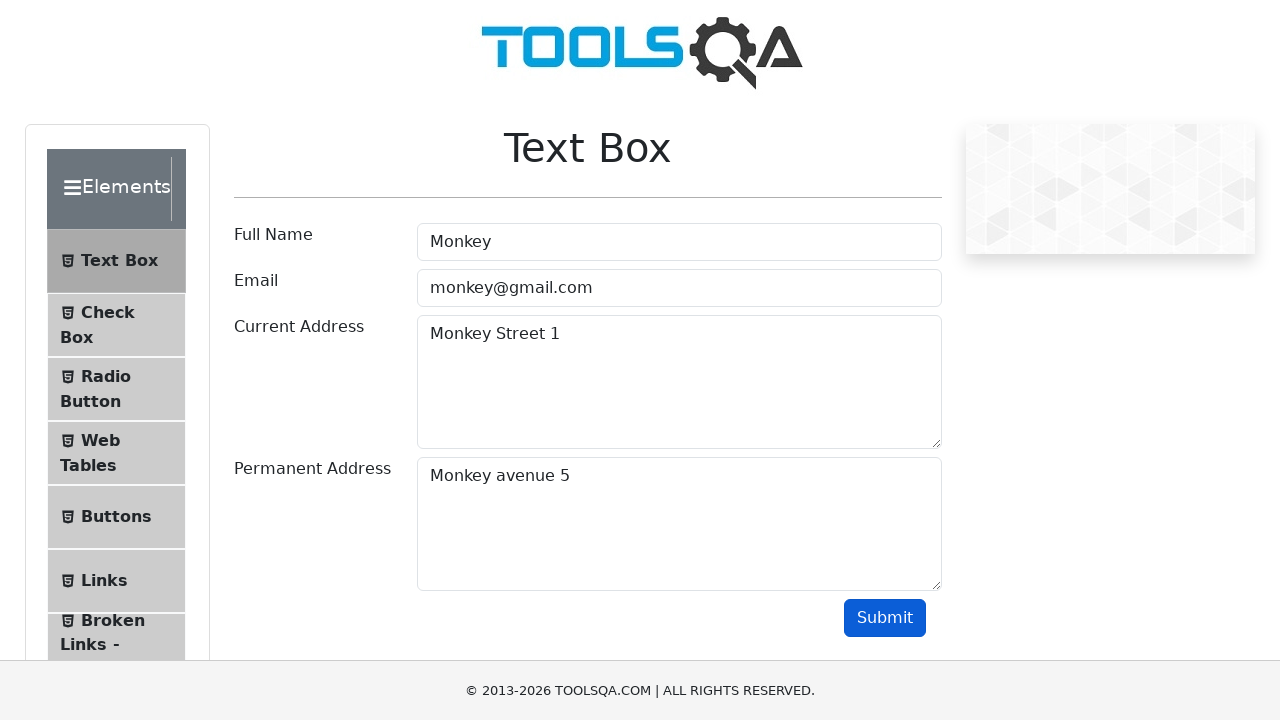

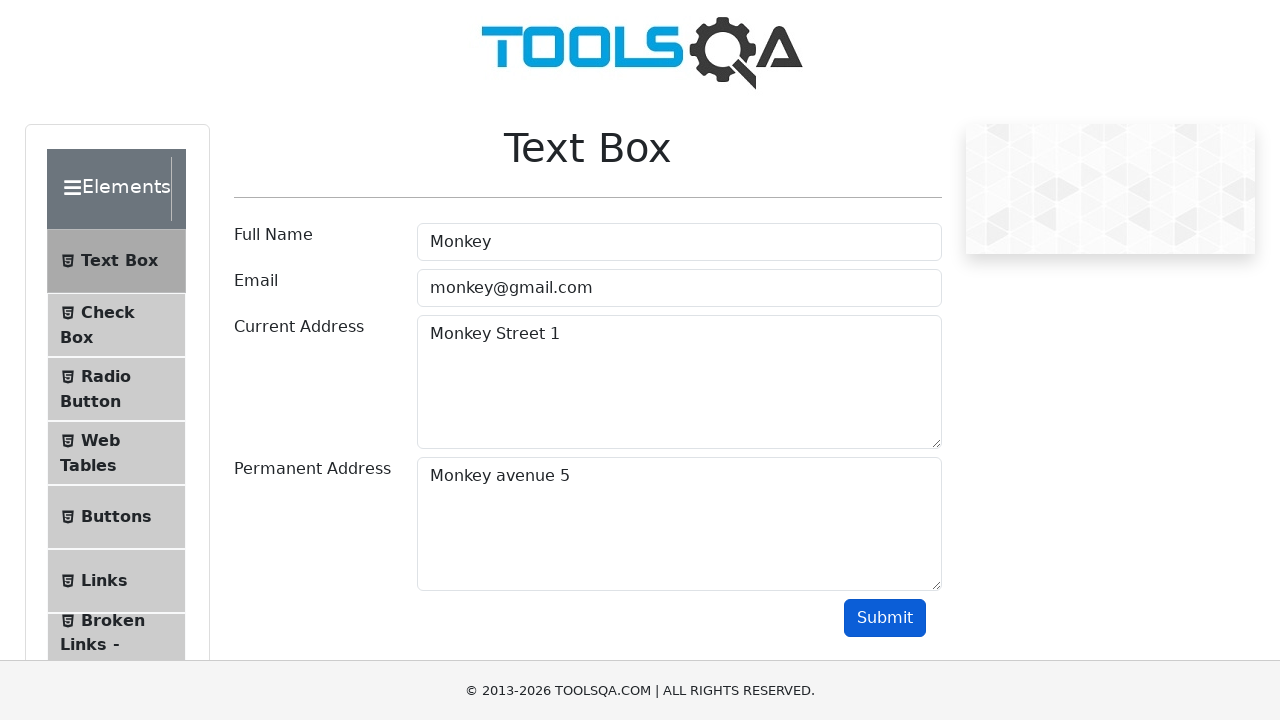